Tests the main navigation menu by clicking on the "Our organization" button to expand the dropdown and verifying the submenu links are displayed.

Starting URL: https://www.mississauga.ca/

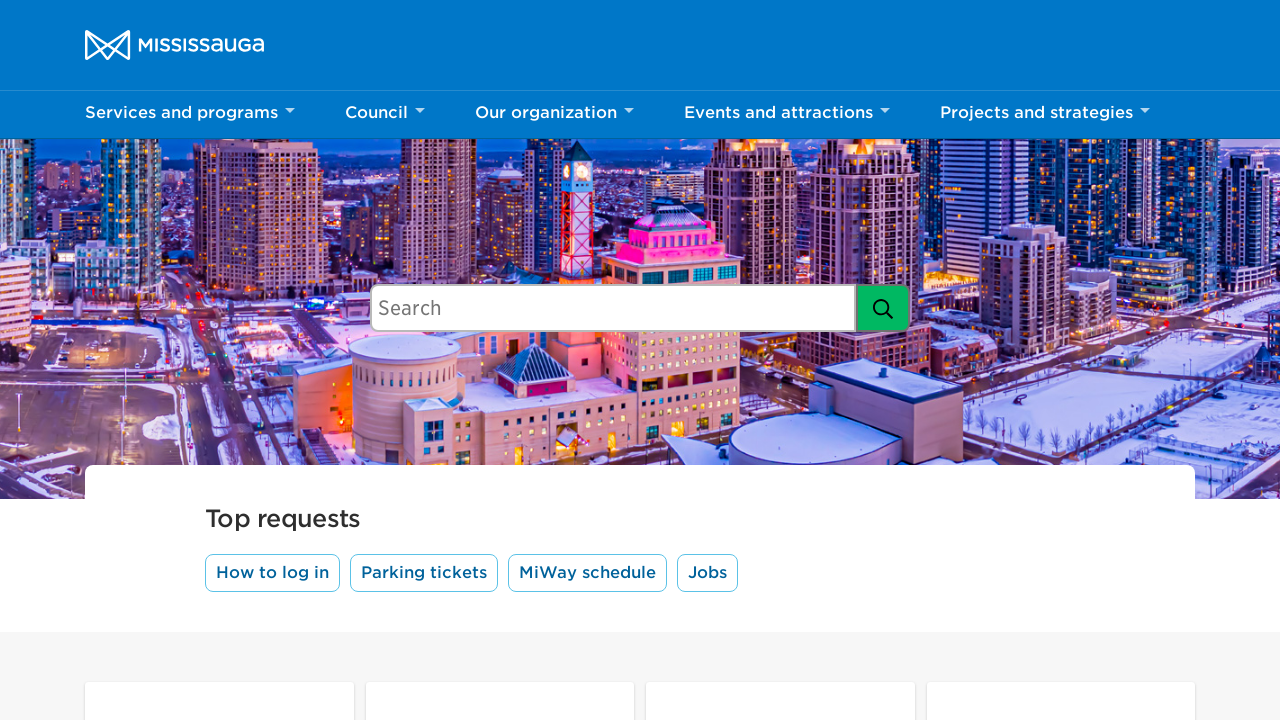

Clicked 'Our organization' button to expand dropdown menu at (554, 115) on xpath=//button[contains(text(),'Our organization')]
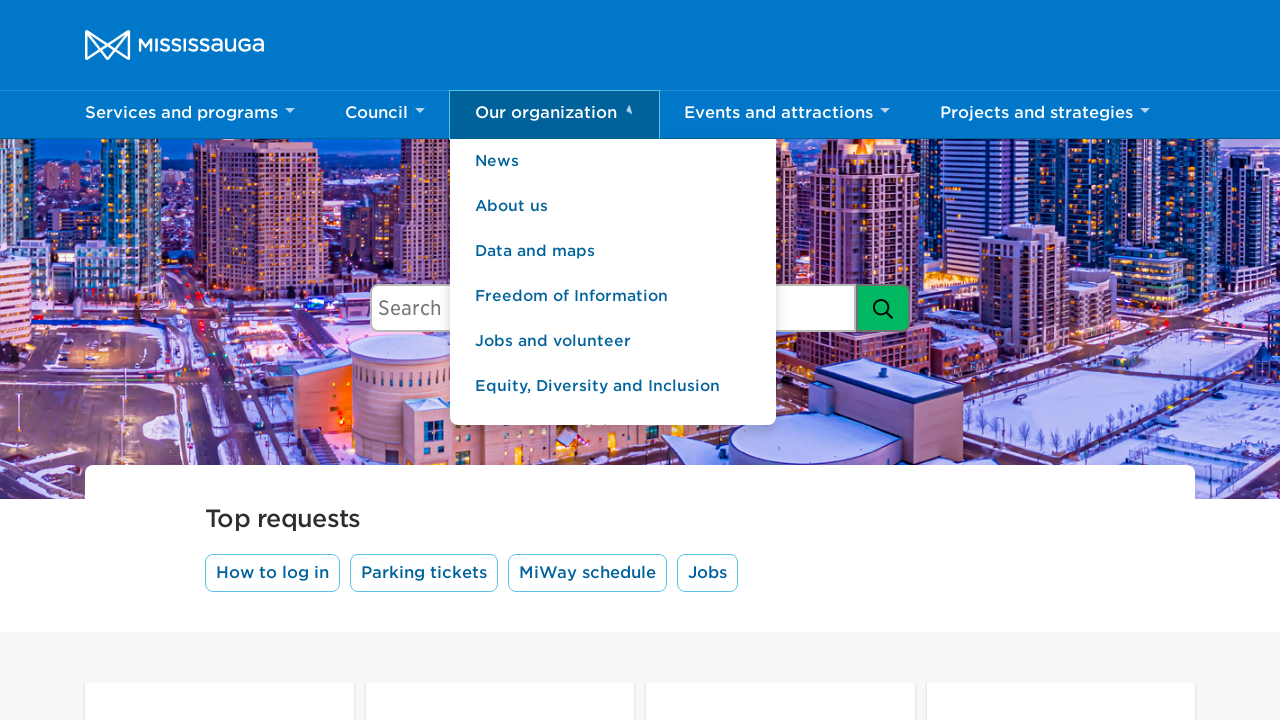

Submenu links appeared after clicking 'Our organization'
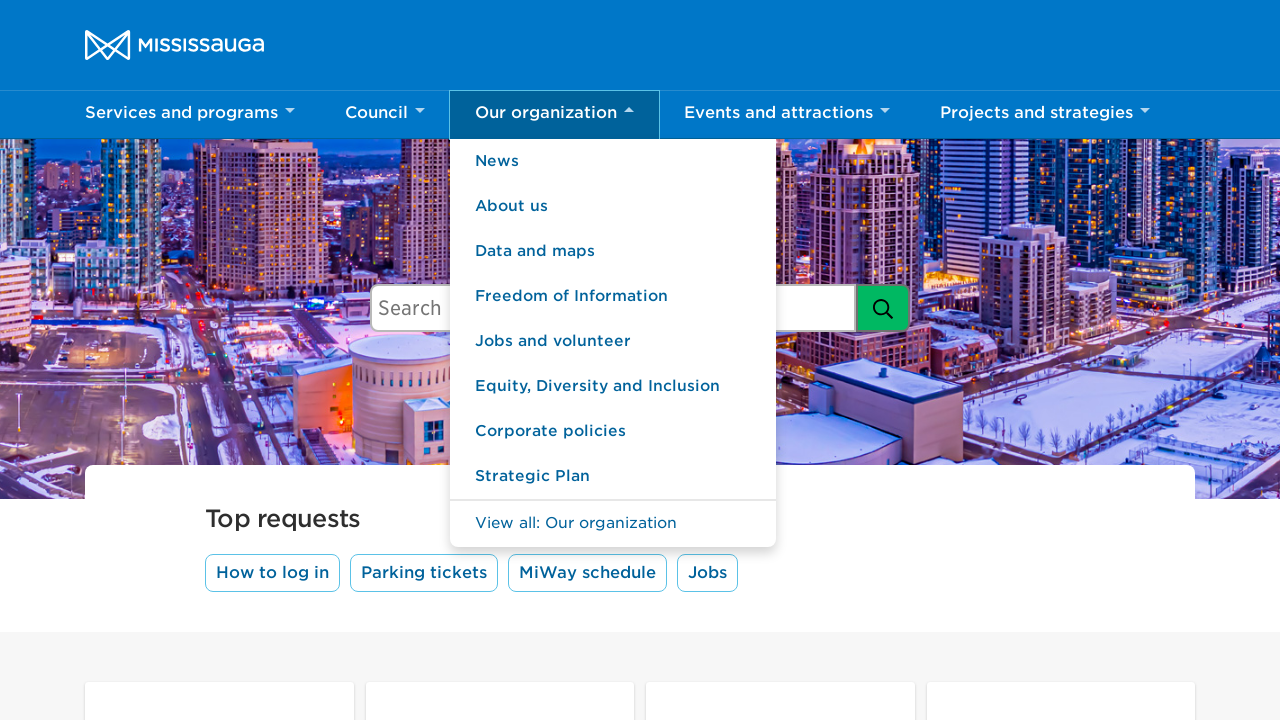

First submenu item is visible and accessible
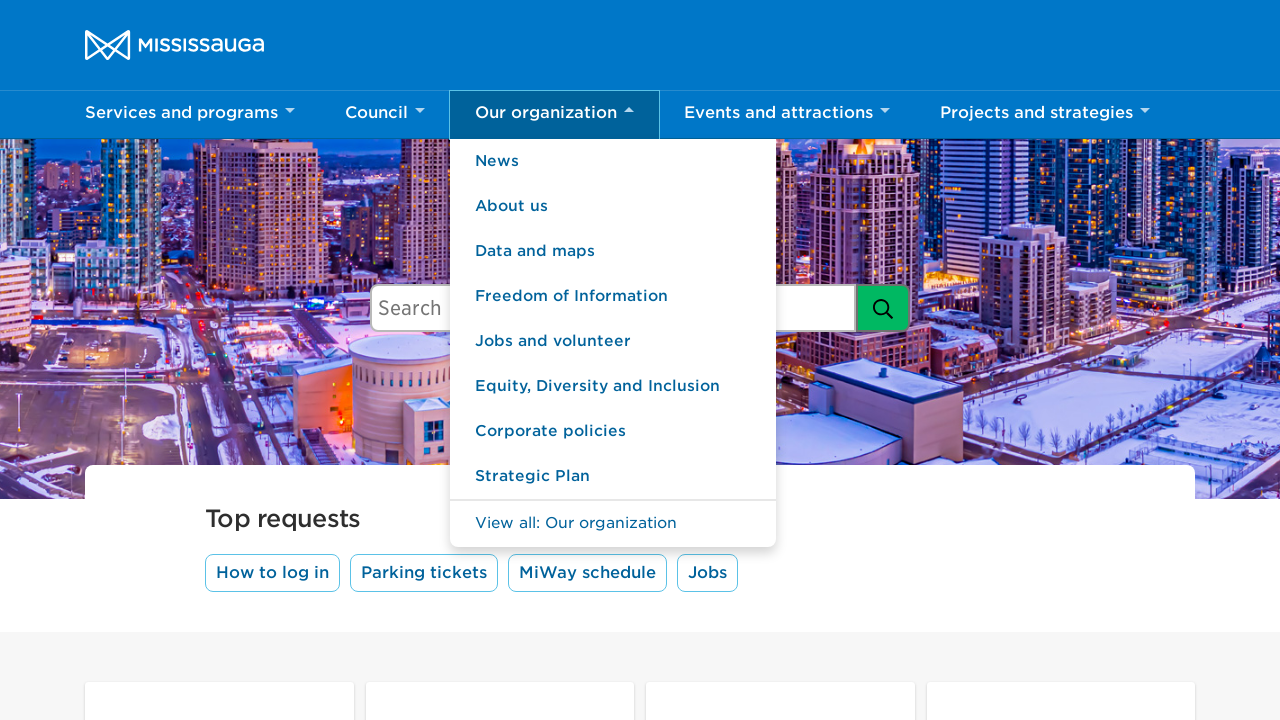

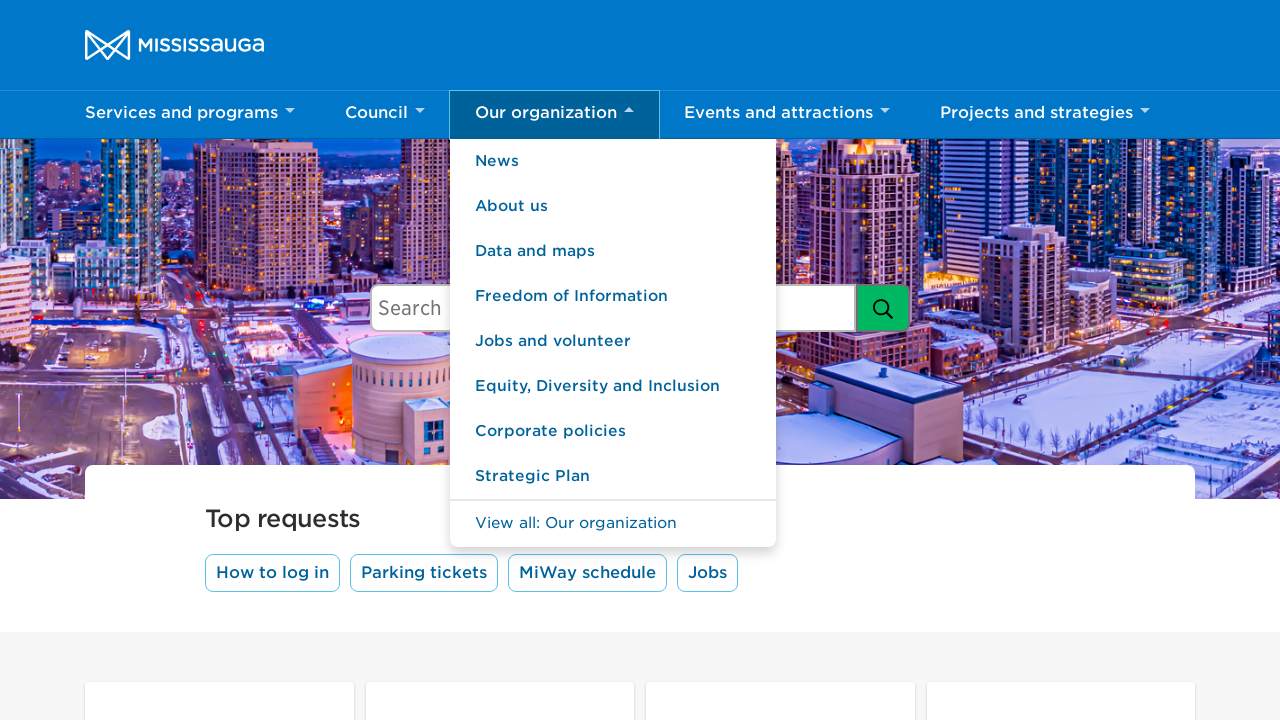